Tests a text input exercise by filling a textarea with an answer and clicking the submit button to verify the solution

Starting URL: https://suninjuly.github.io/text_input_task.html

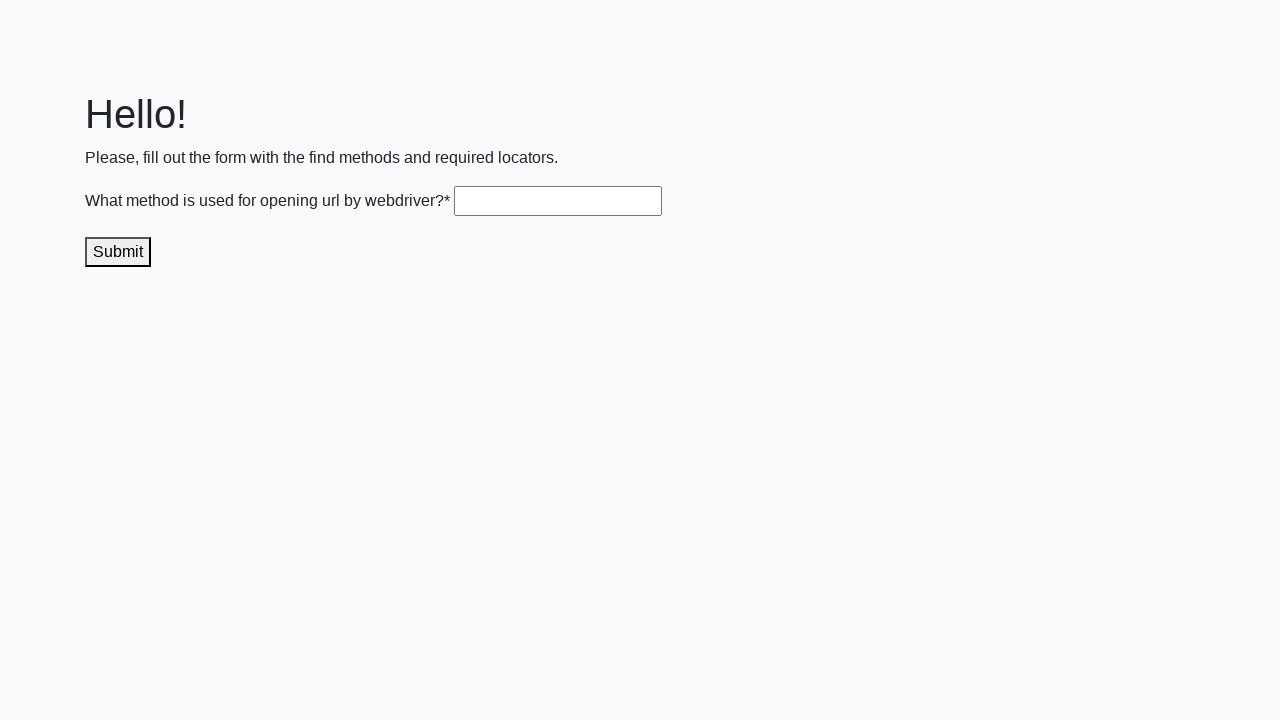

Filled textarea with answer 'get()' on .textarea
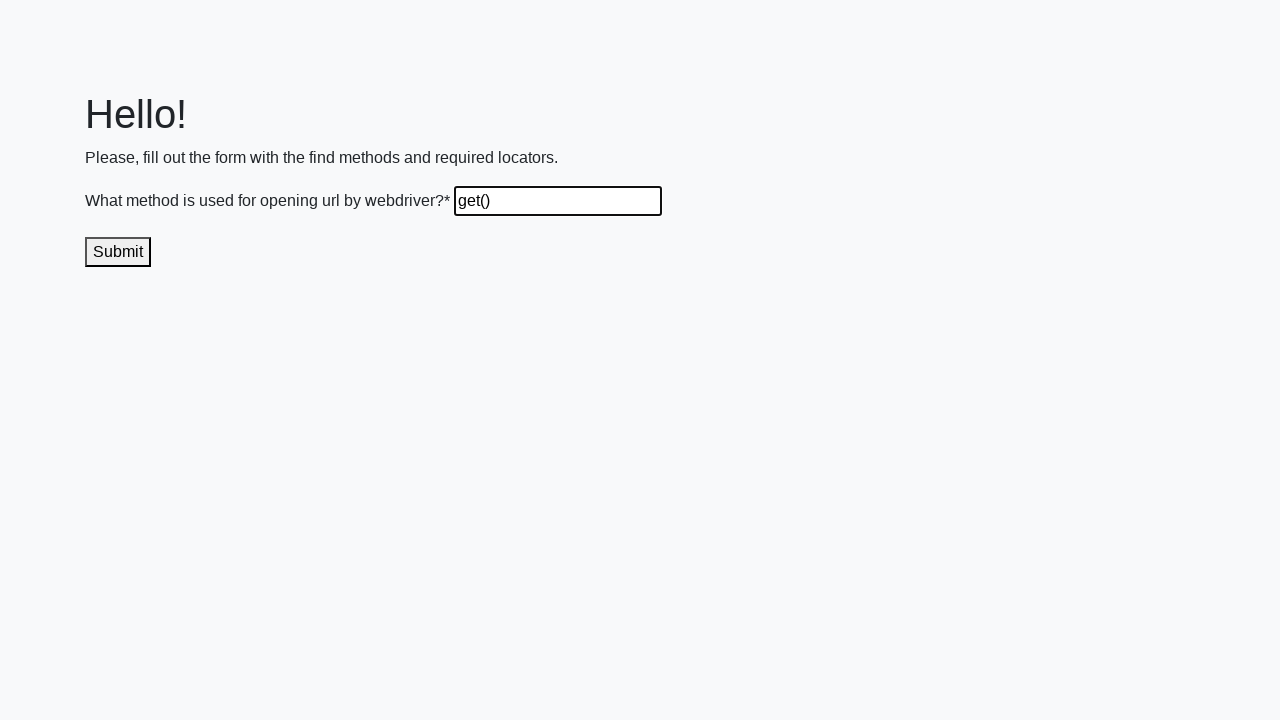

Clicked submit button to submit the answer at (118, 252) on .submit-submission
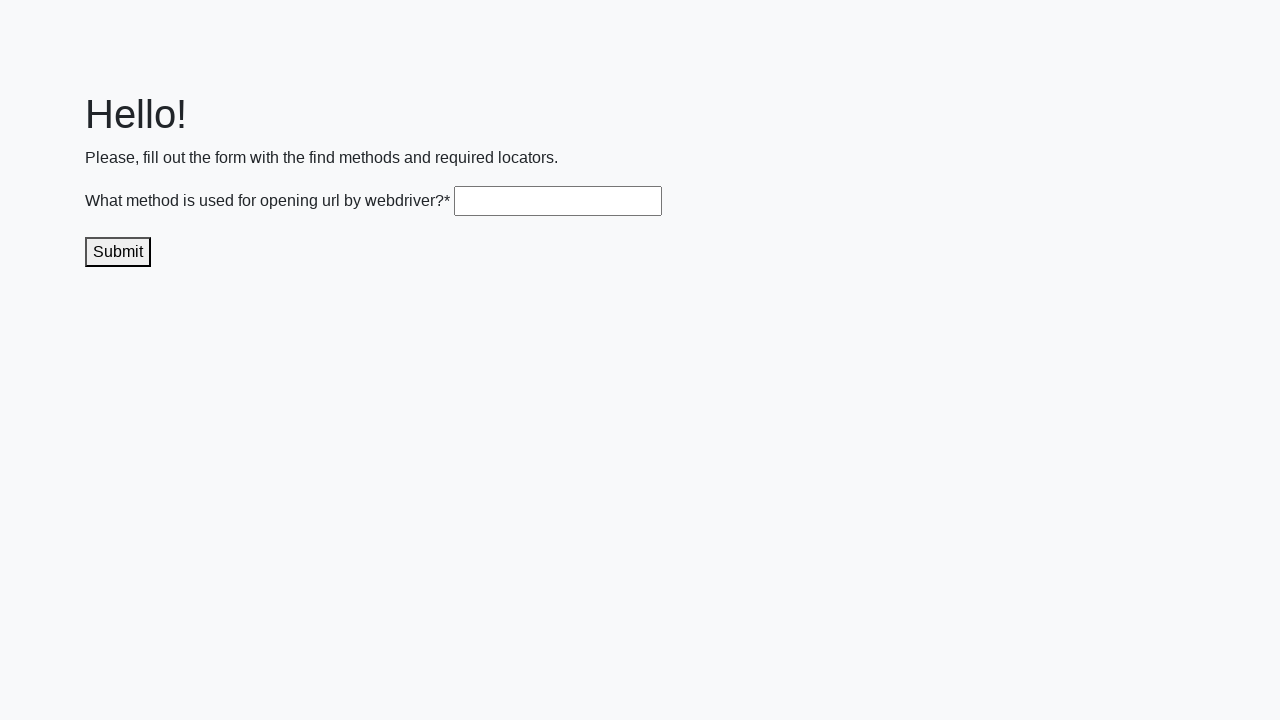

Waited 1000ms for response/result to appear
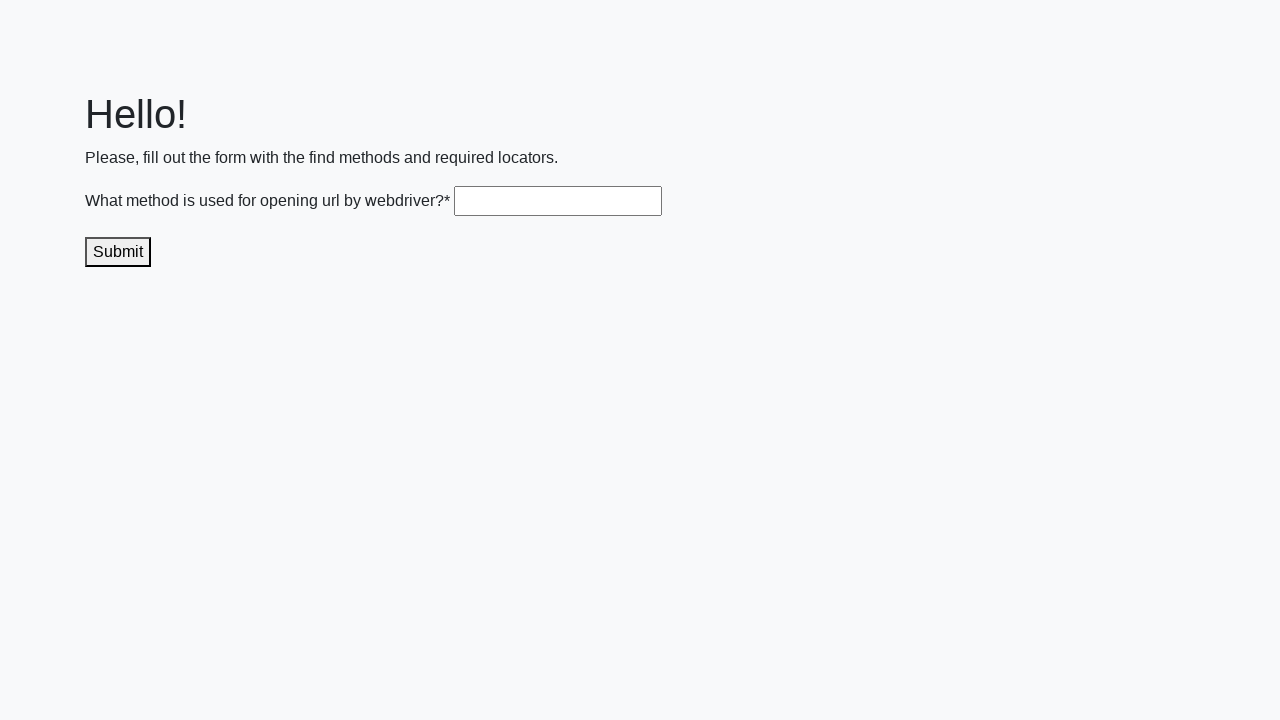

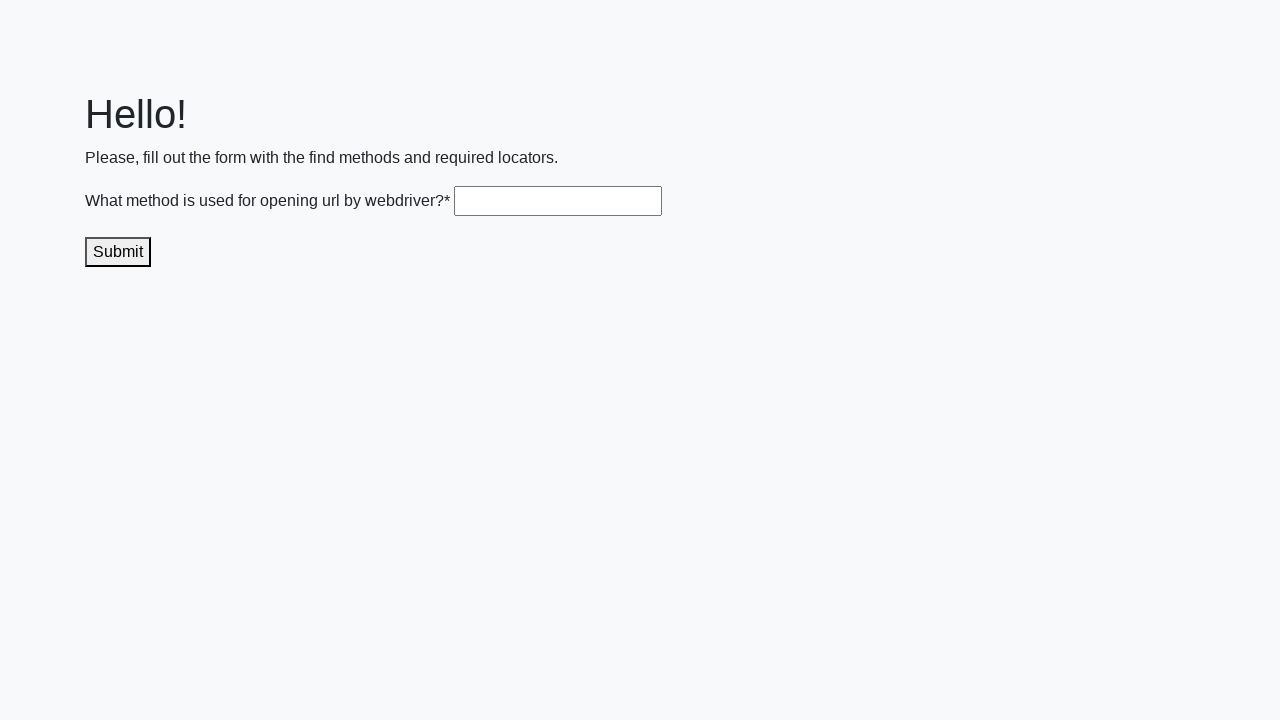